Navigates to the Team page and verifies the three author names are displayed correctly

Starting URL: http://www.99-bottles-of-beer.net/

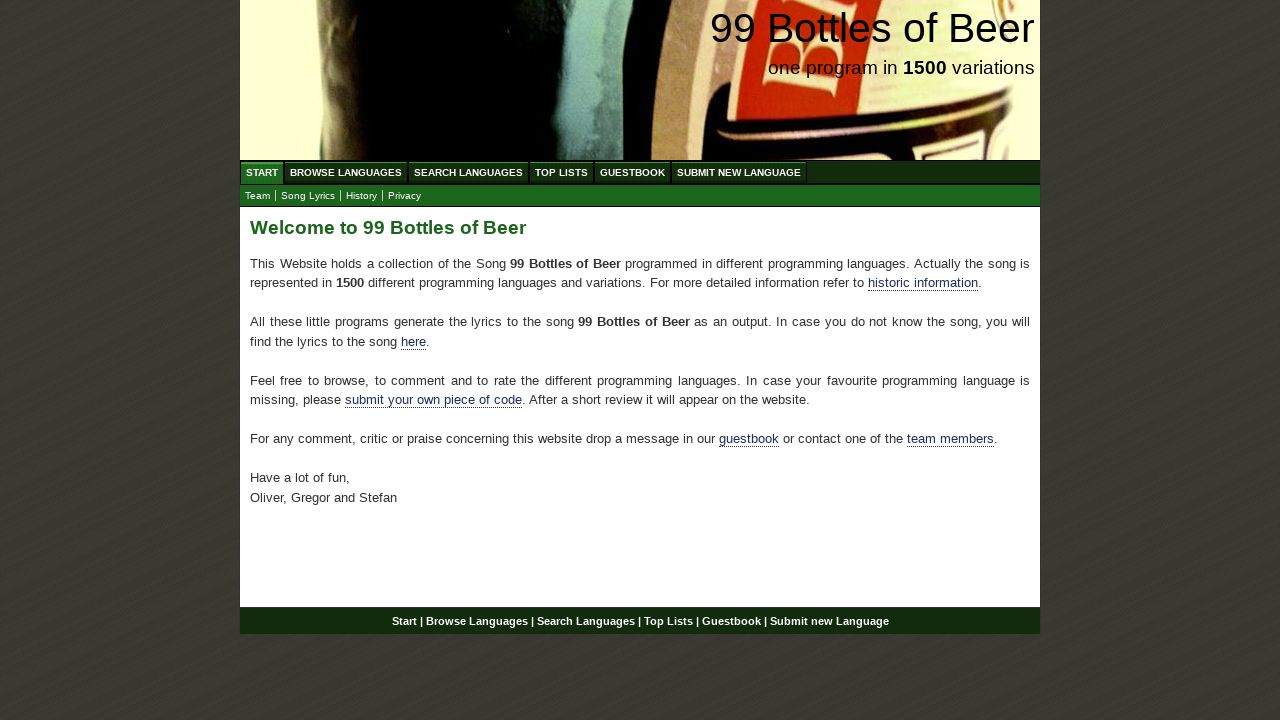

Clicked on Team link to navigate to team page at (258, 196) on a[href='team.html']
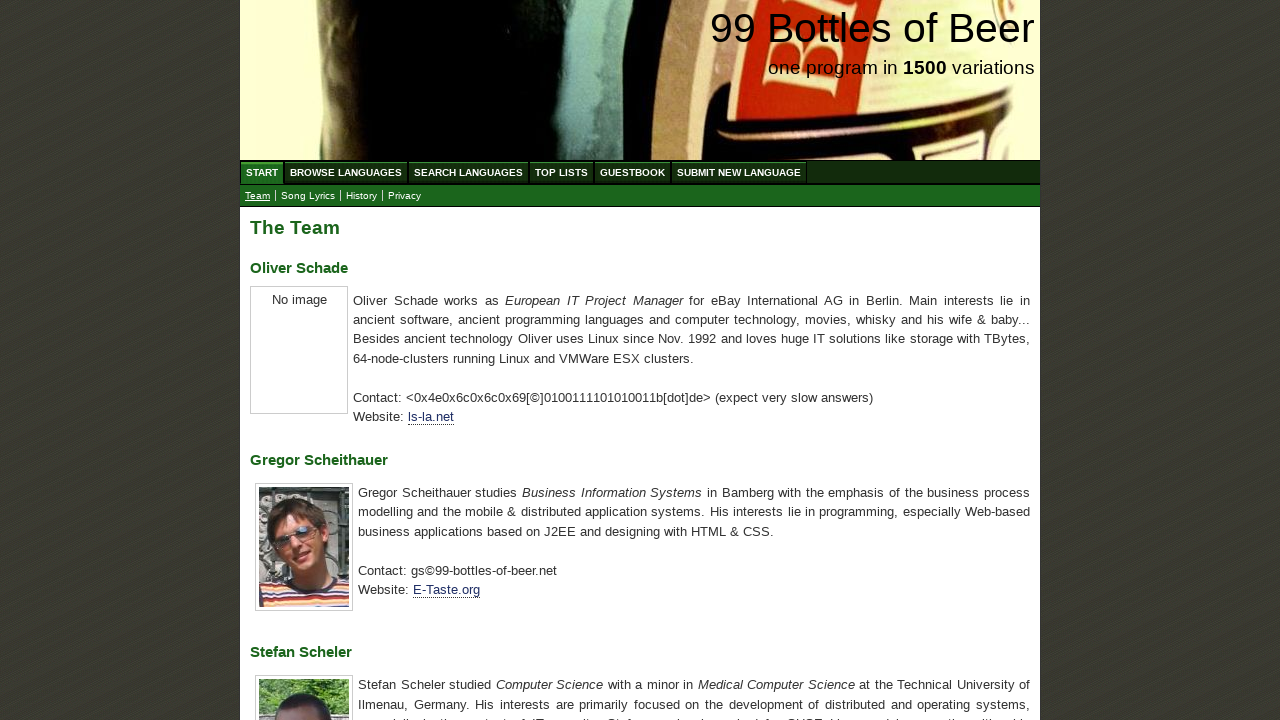

Retrieved all h3 elements from team page
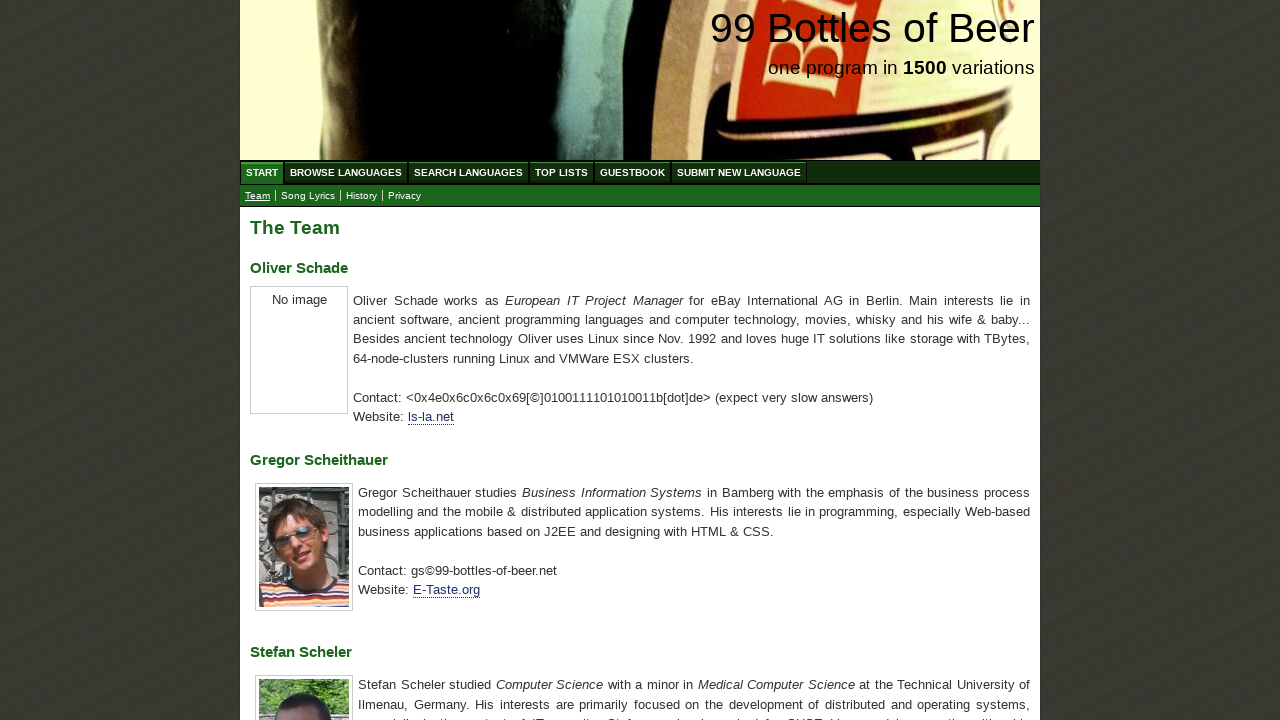

Extracted text content from h3 elements
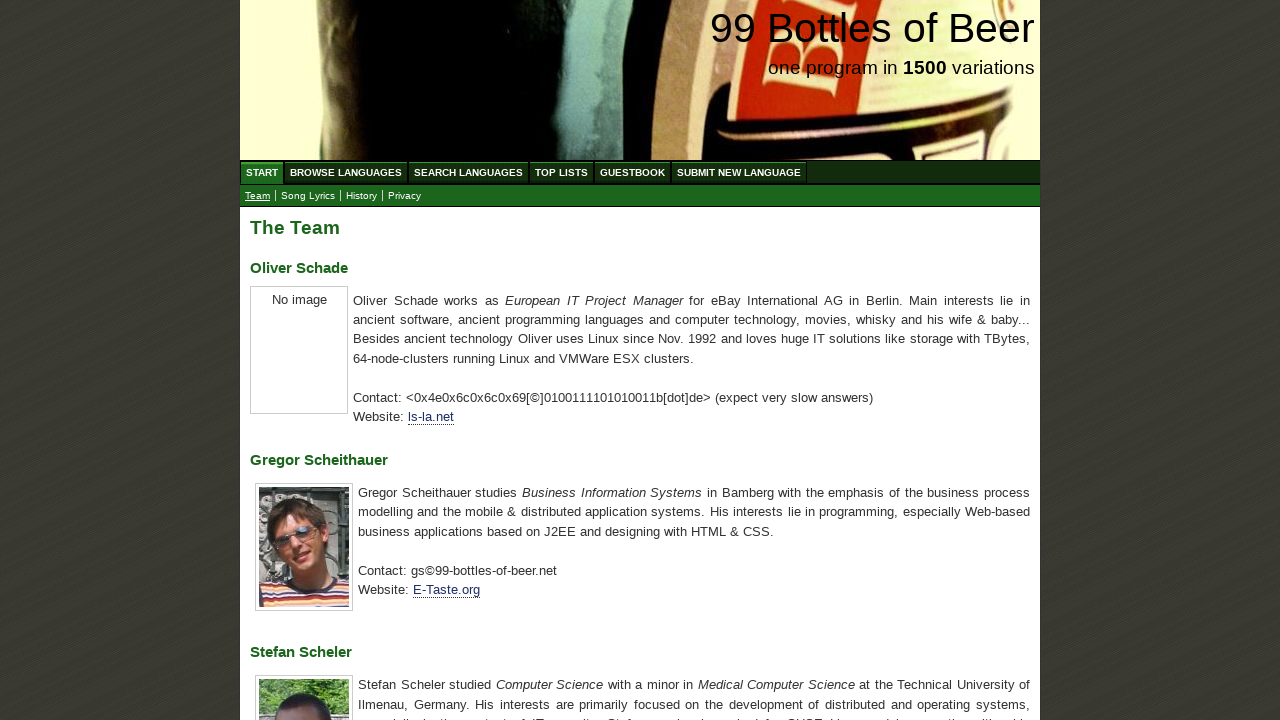

Verified that author names match expected names: Oliver Schade, Gregor Scheithauer, Stefan Scheler
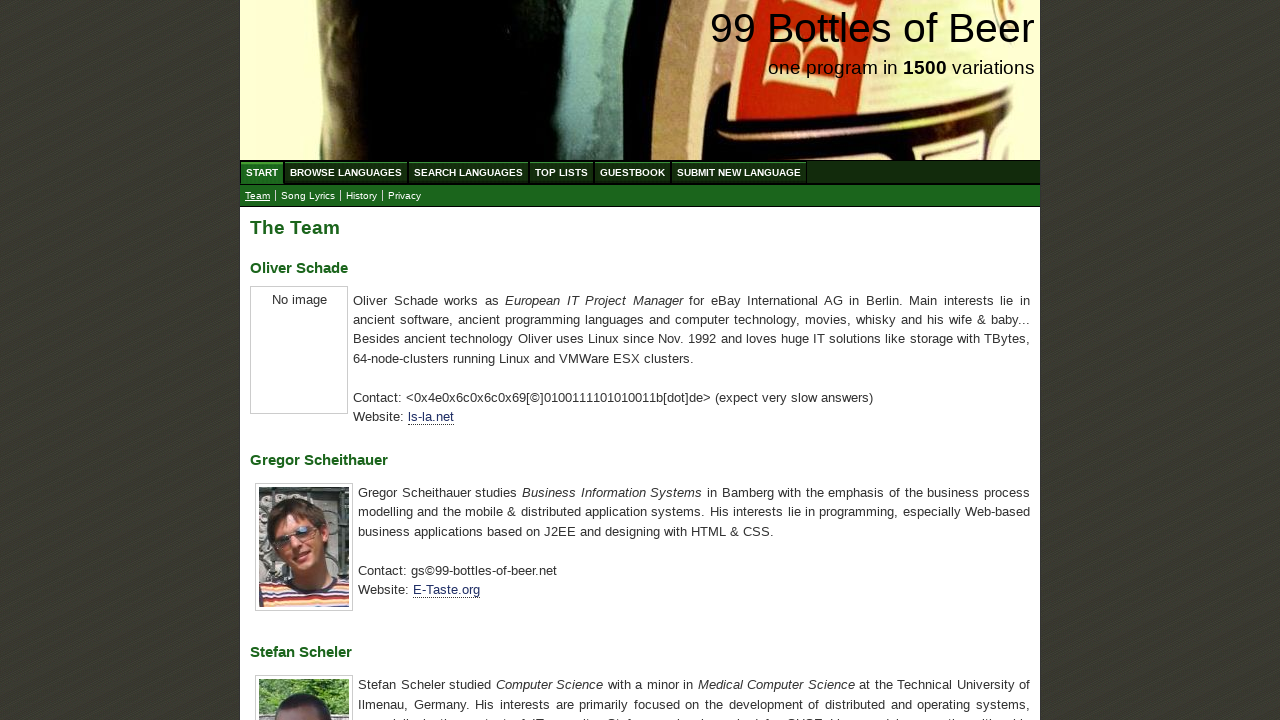

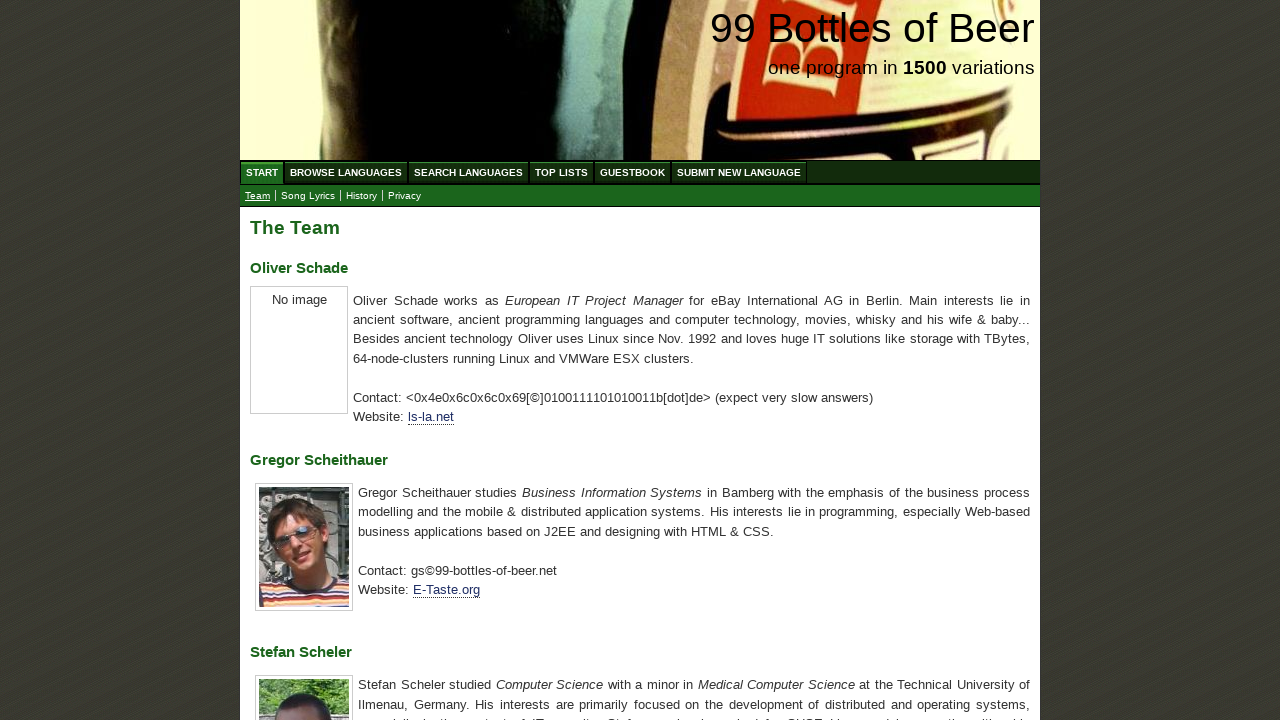